Tests JavaScript alert handling by clicking a button within an iframe and accepting the confirm dialog

Starting URL: https://www.w3schools.com/js/tryit.asp?filename=tryjs_confirm

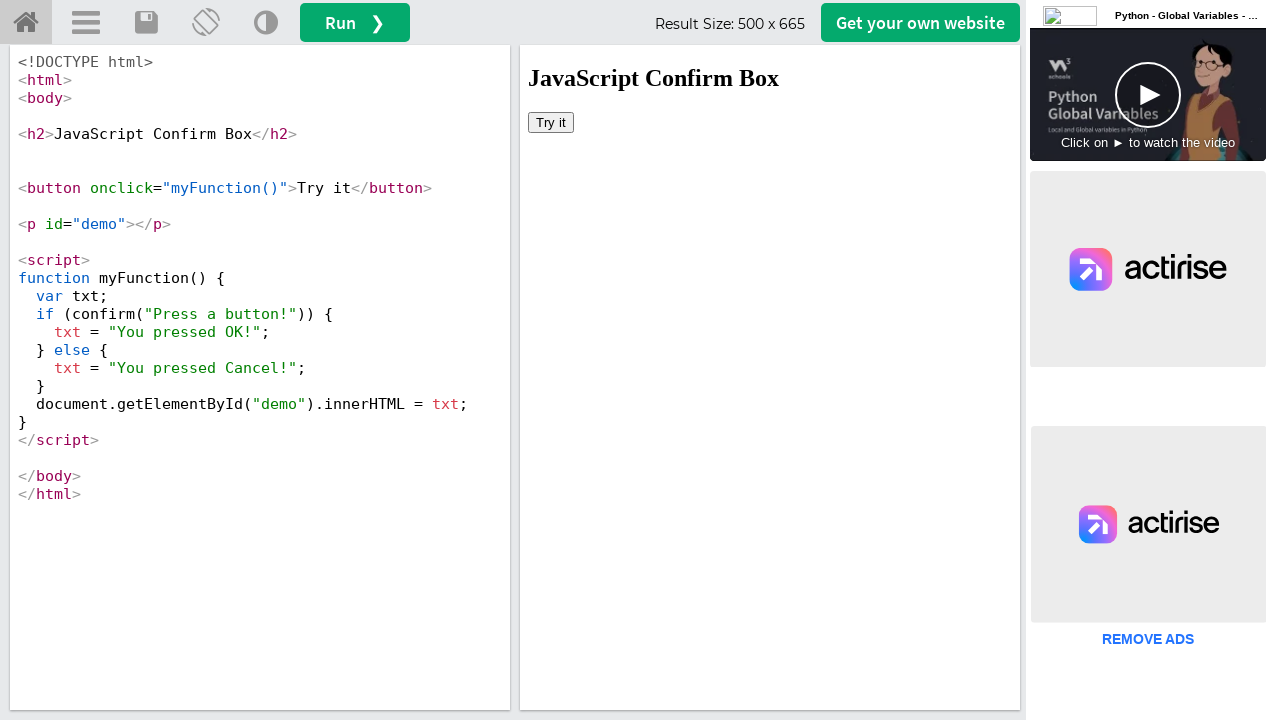

Located iframe with ID 'iframeResult' containing the demo
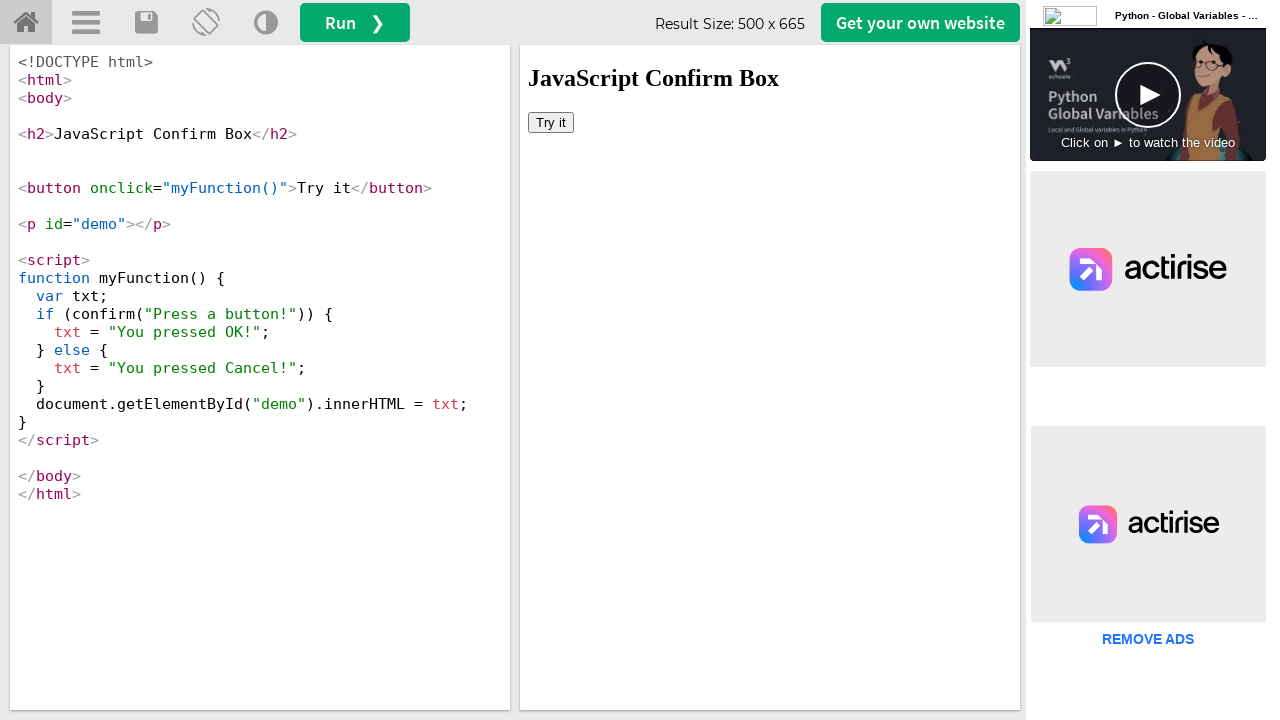

Clicked 'Try it' button within iframe to trigger confirm dialog at (551, 122) on iframe#iframeResult >> internal:control=enter-frame >> button:has-text('Try it')
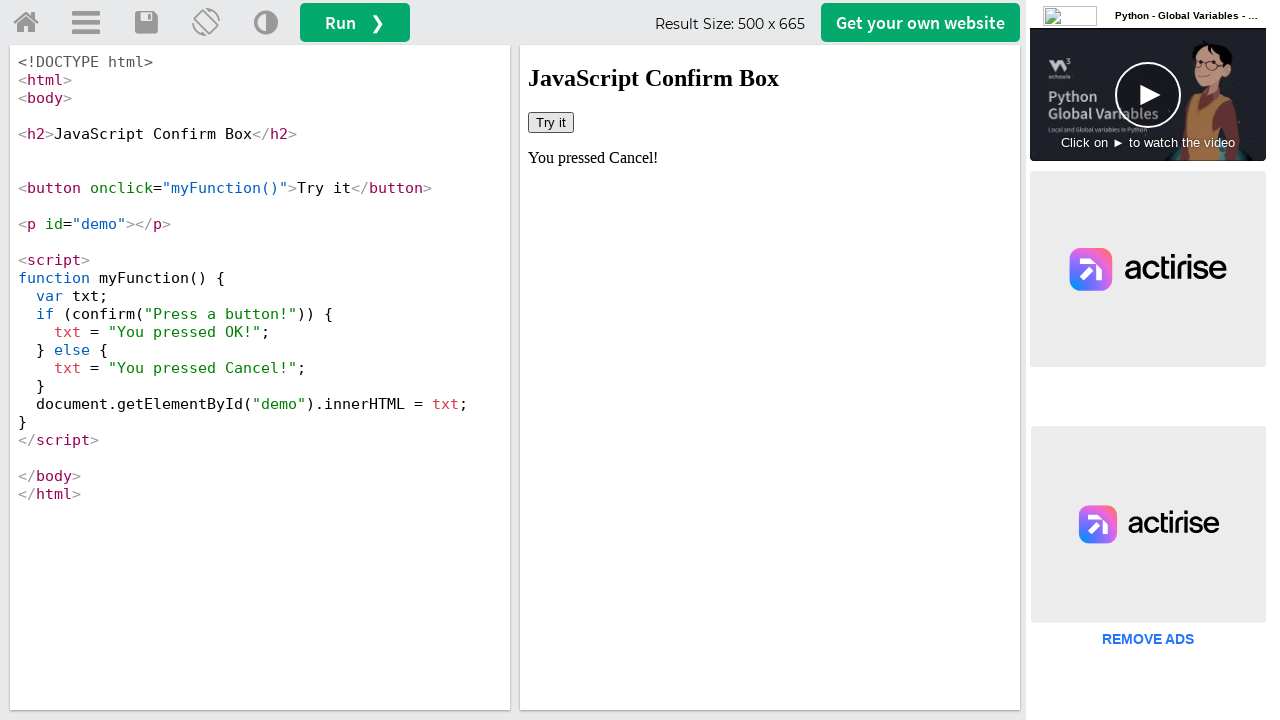

Set up dialog handler to accept confirm dialog
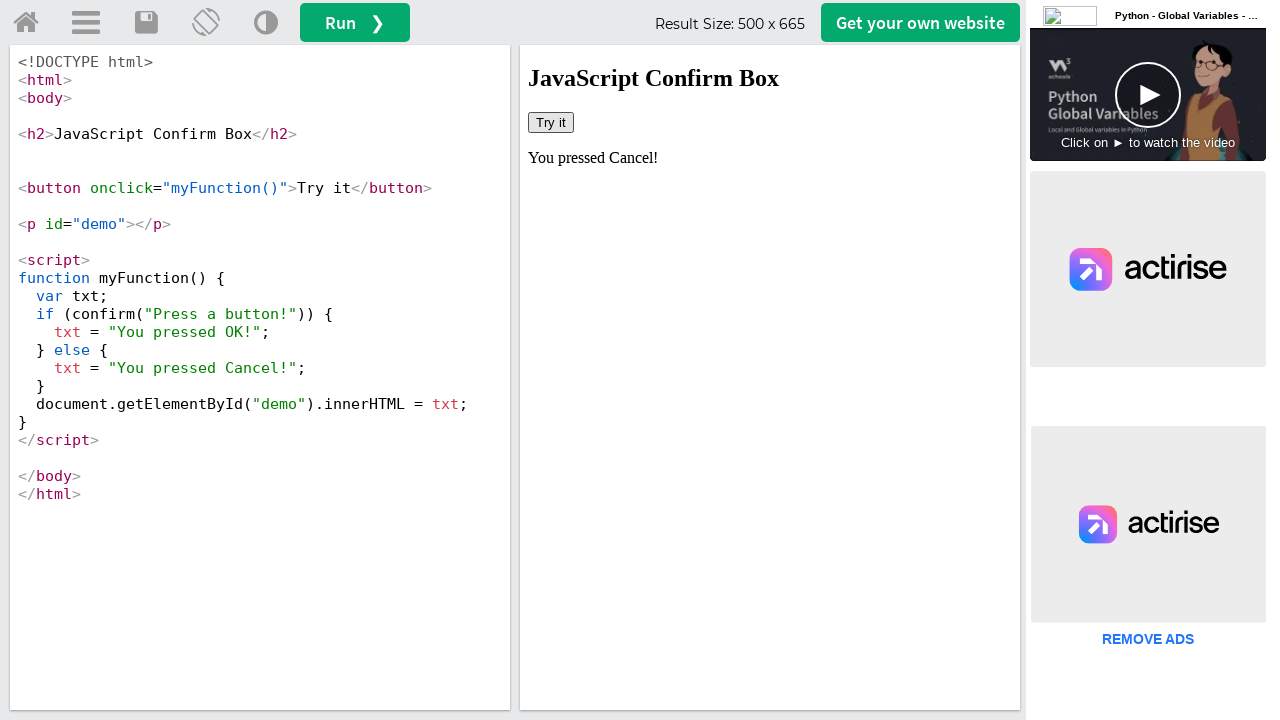

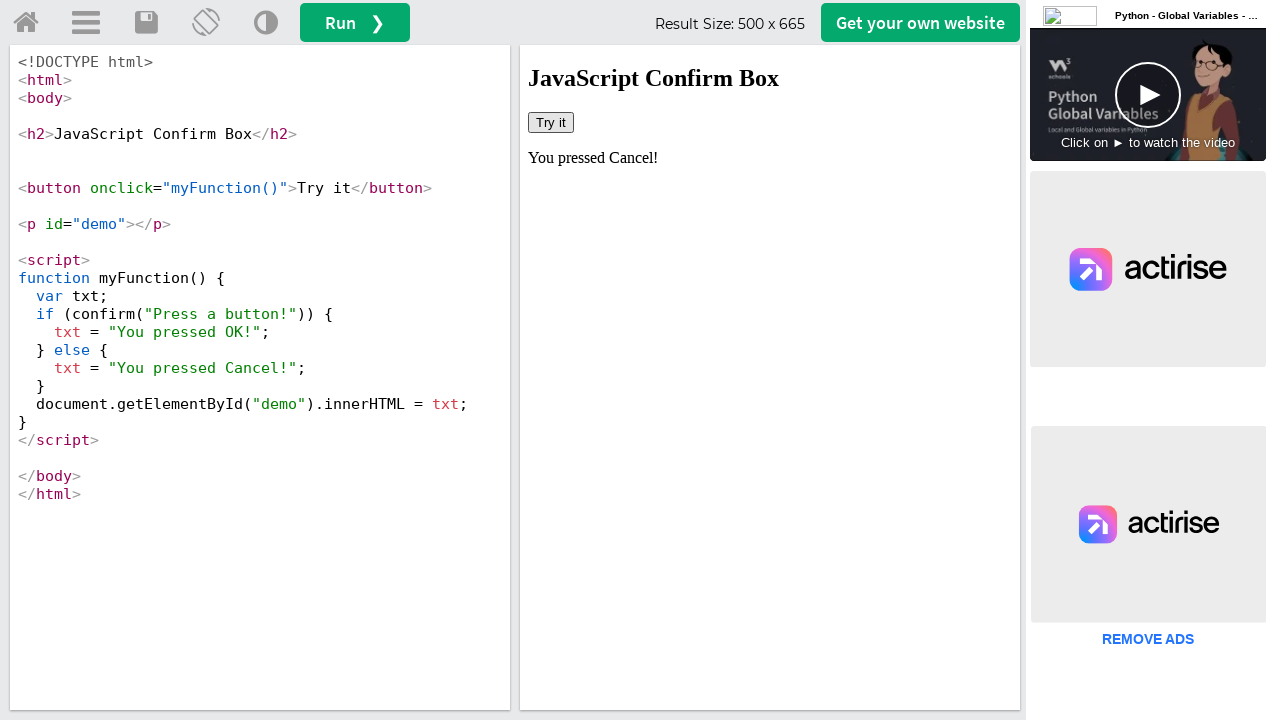